Tests dropdown selection functionality on an interest calculator page by selecting a compound frequency option and verifying element properties

Starting URL: http://www.calculator.net/interest-calculator.html

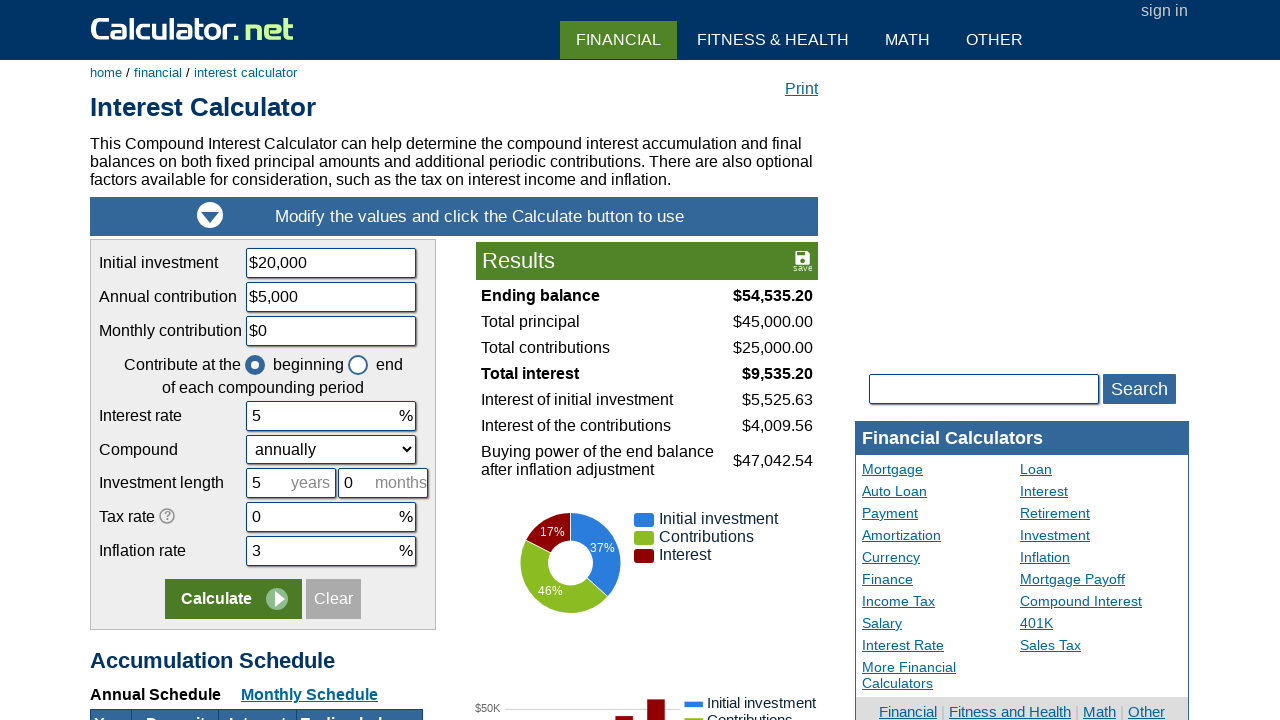

Selected 'continuously' from compound frequency dropdown on #ccompound
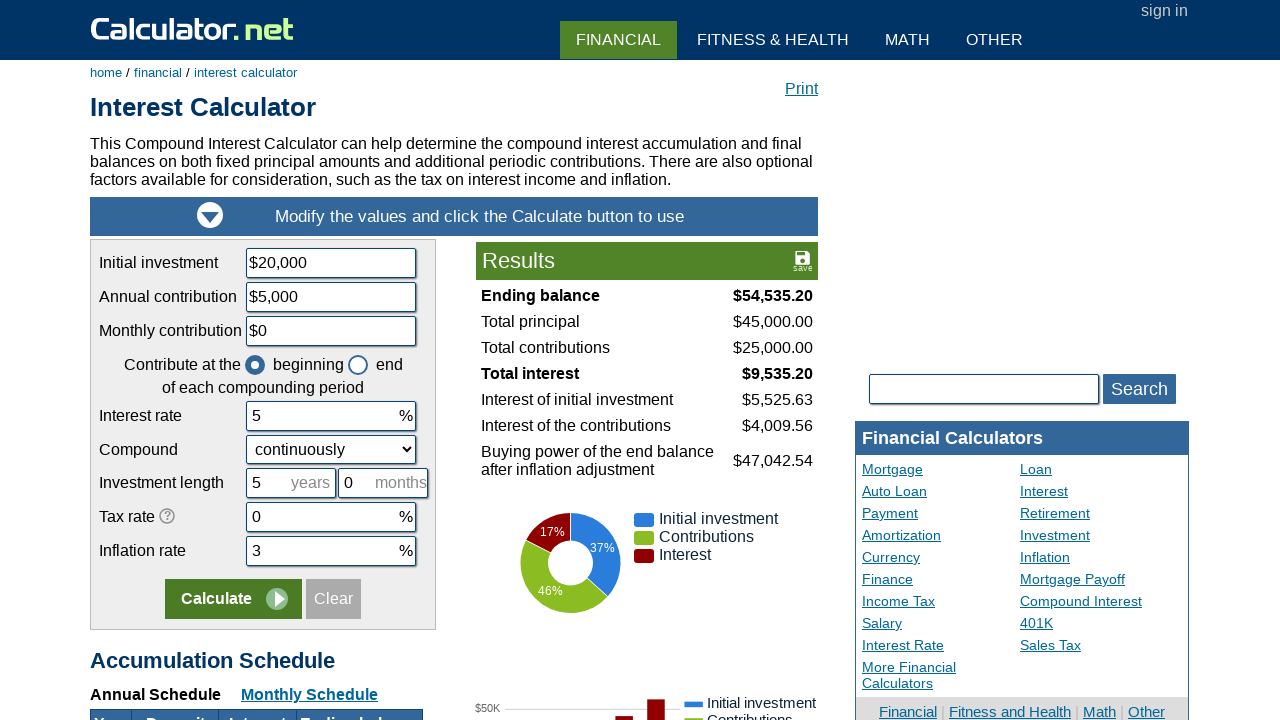

Located compound frequency dropdown element
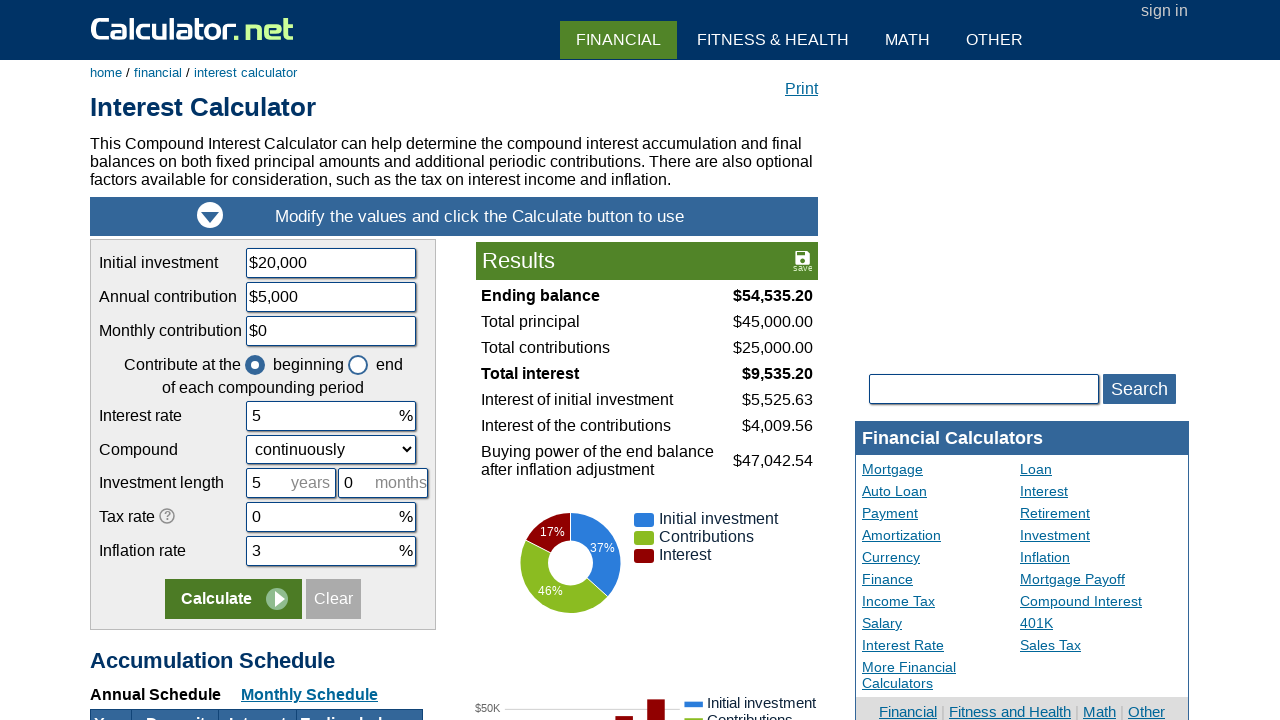

Evaluated dropdown selectedOptions property
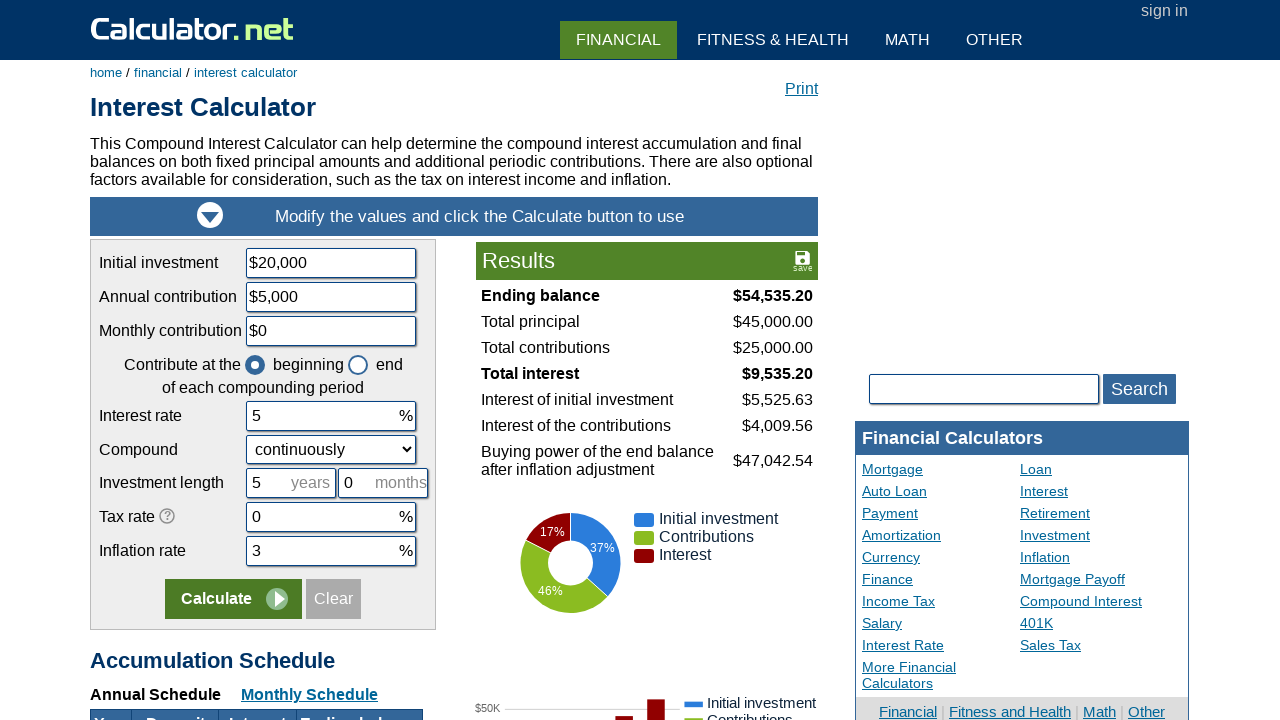

Checked if dropdown element is enabled
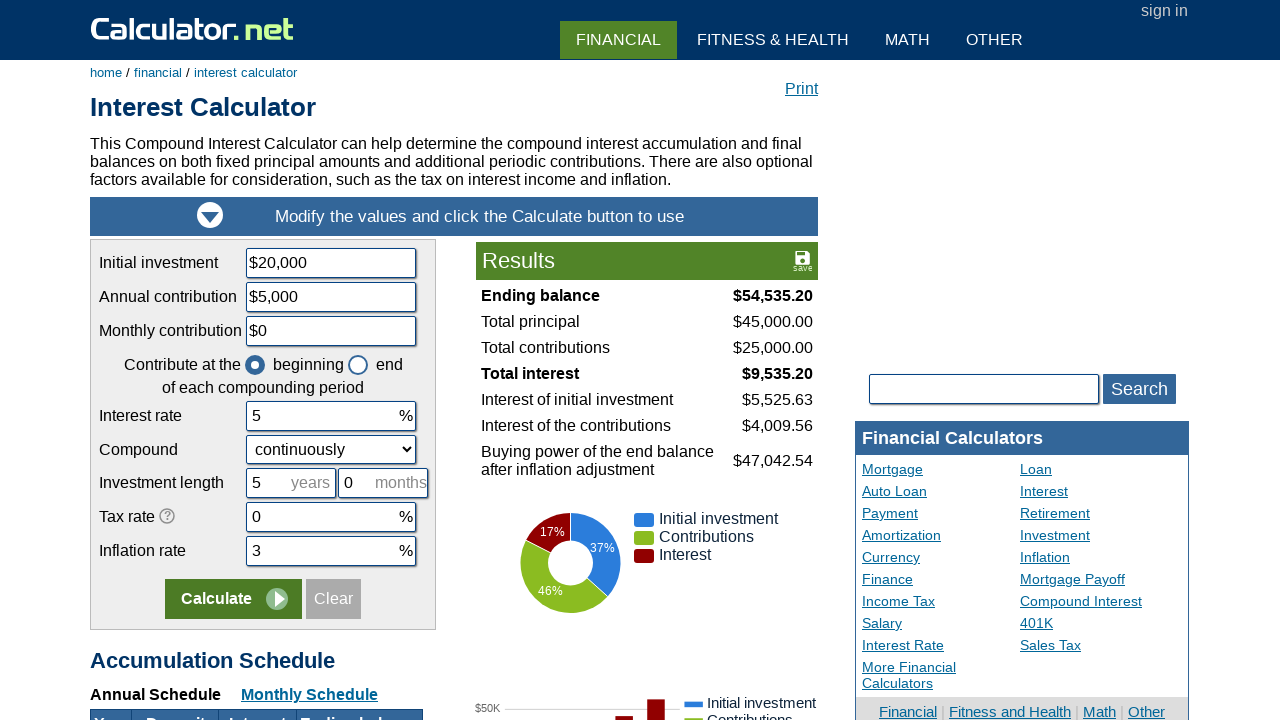

Checked if dropdown element is visible
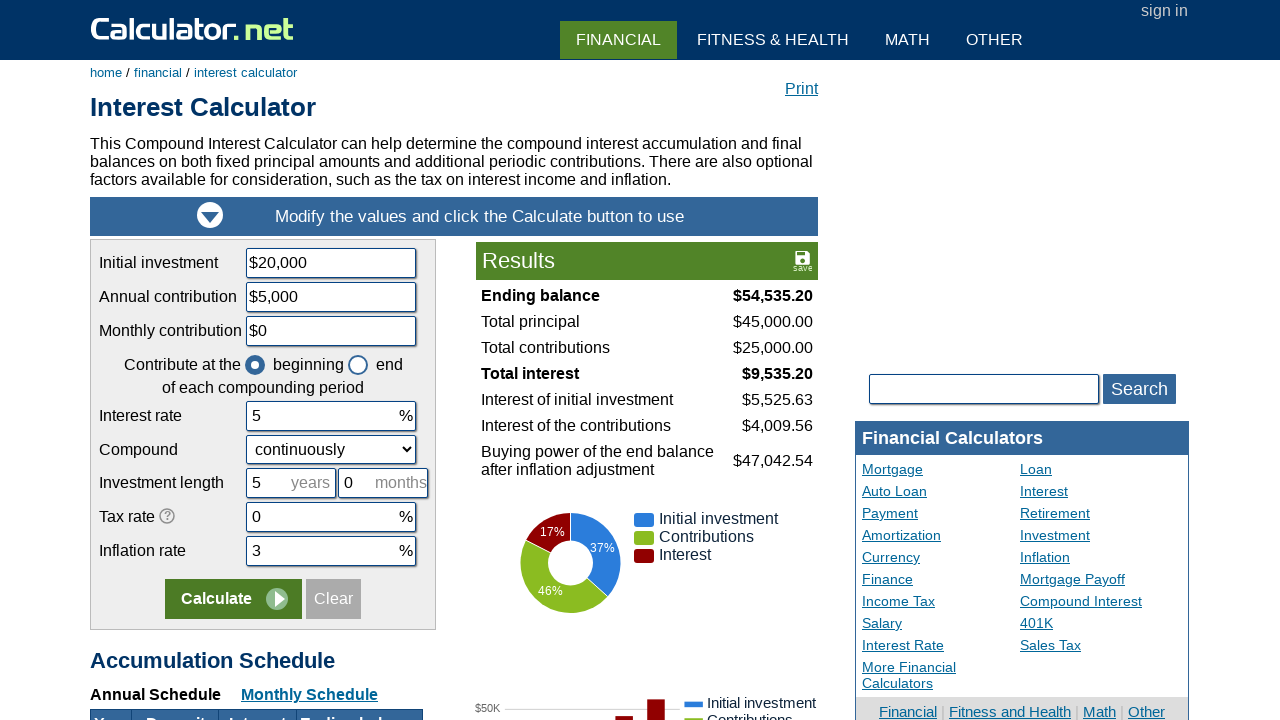

Printed IsSelected result: True
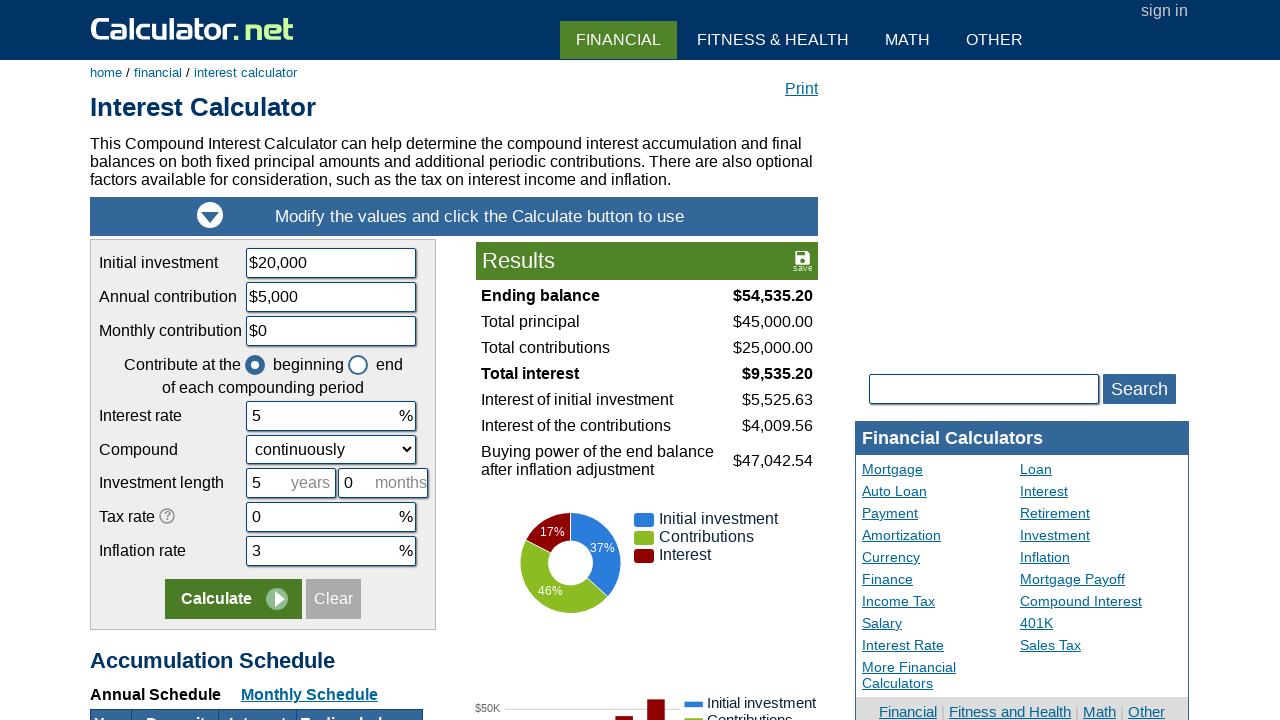

Printed IsEnabled result: True
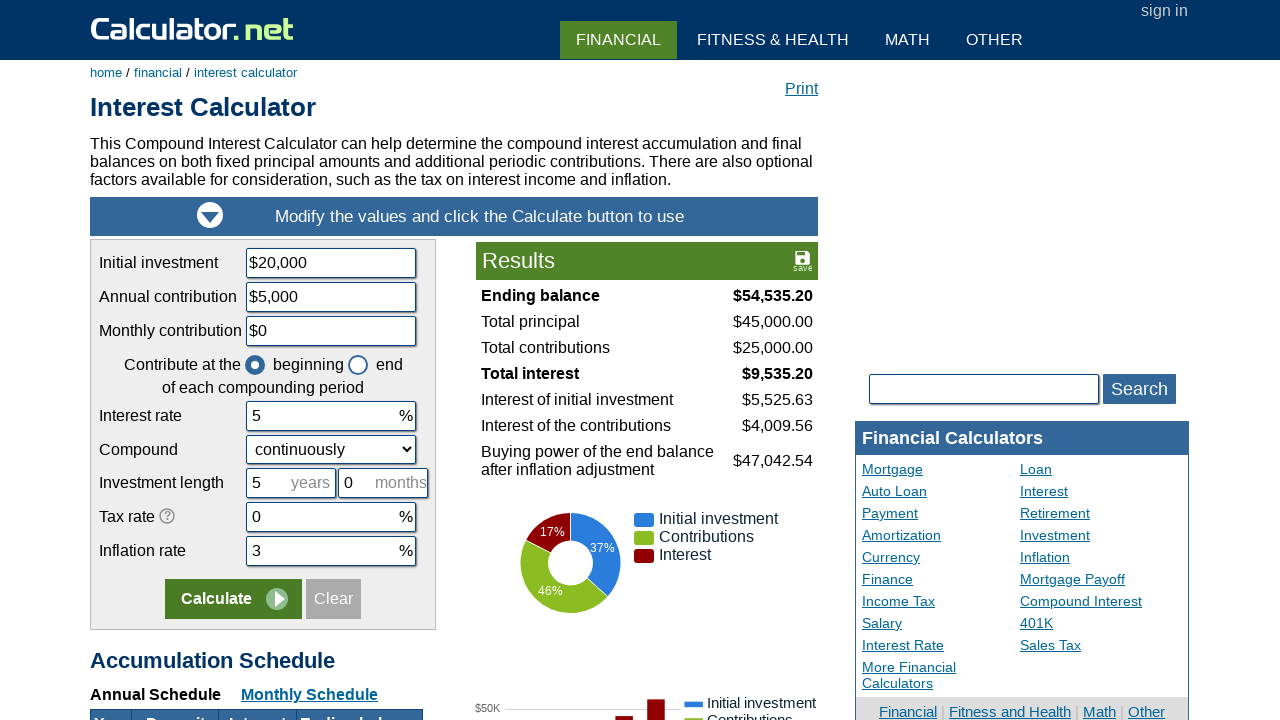

Printed IsDisplayed result: True
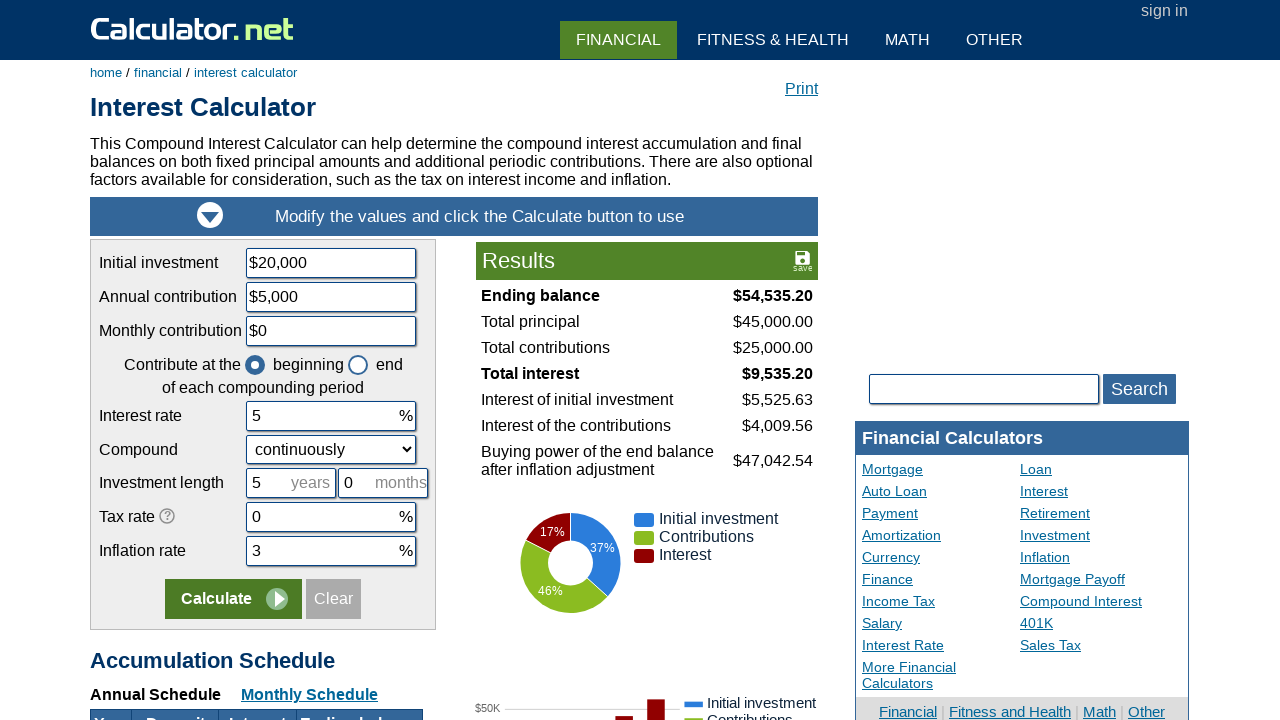

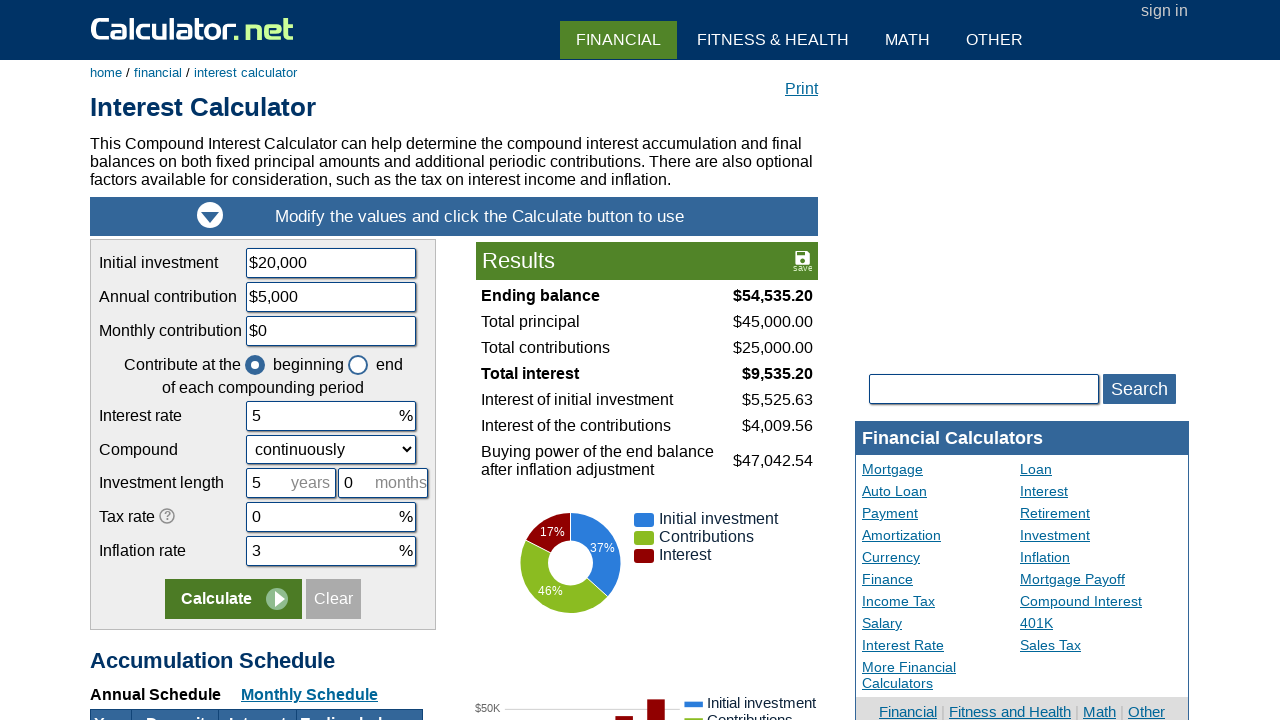